Tests dropdown selection functionality on OrangeHRM demo page by selecting countries using different methods (index, visible text, and value)

Starting URL: https://www.orangehrm.com/en/hris-hr-software-demo/

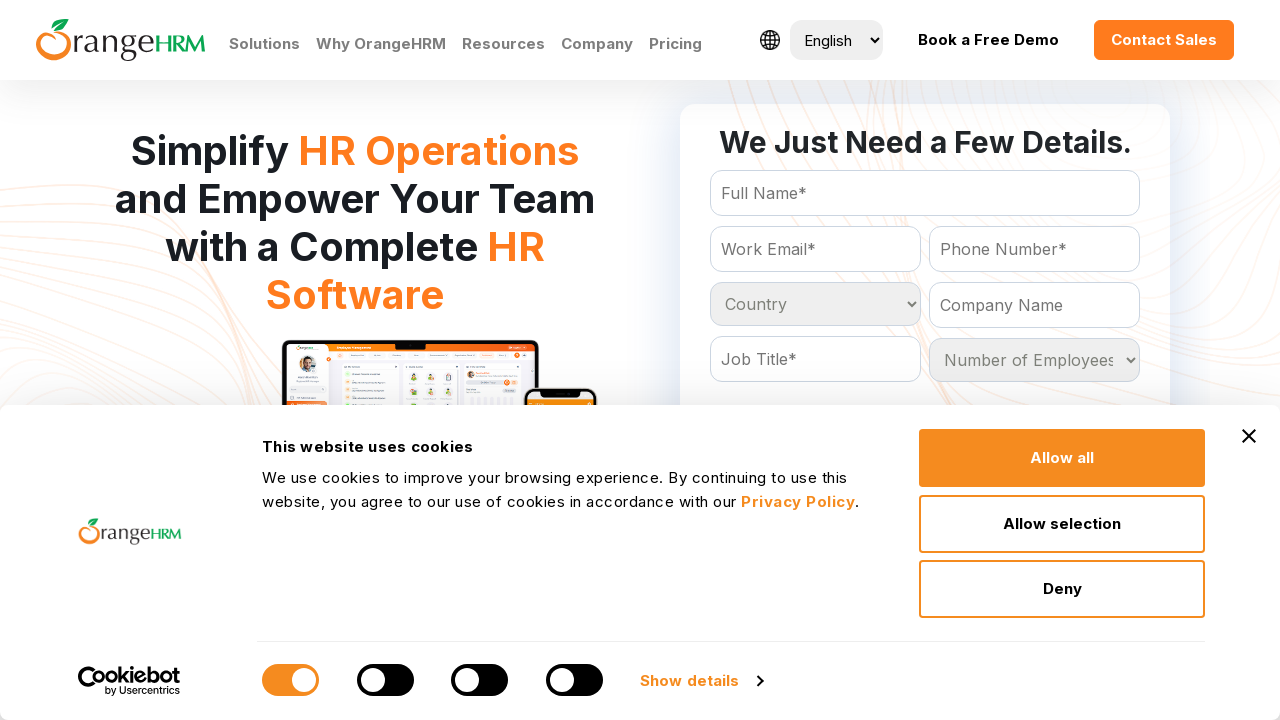

Selected country by index 4 (5th option) from dropdown on #Form_getForm_Country
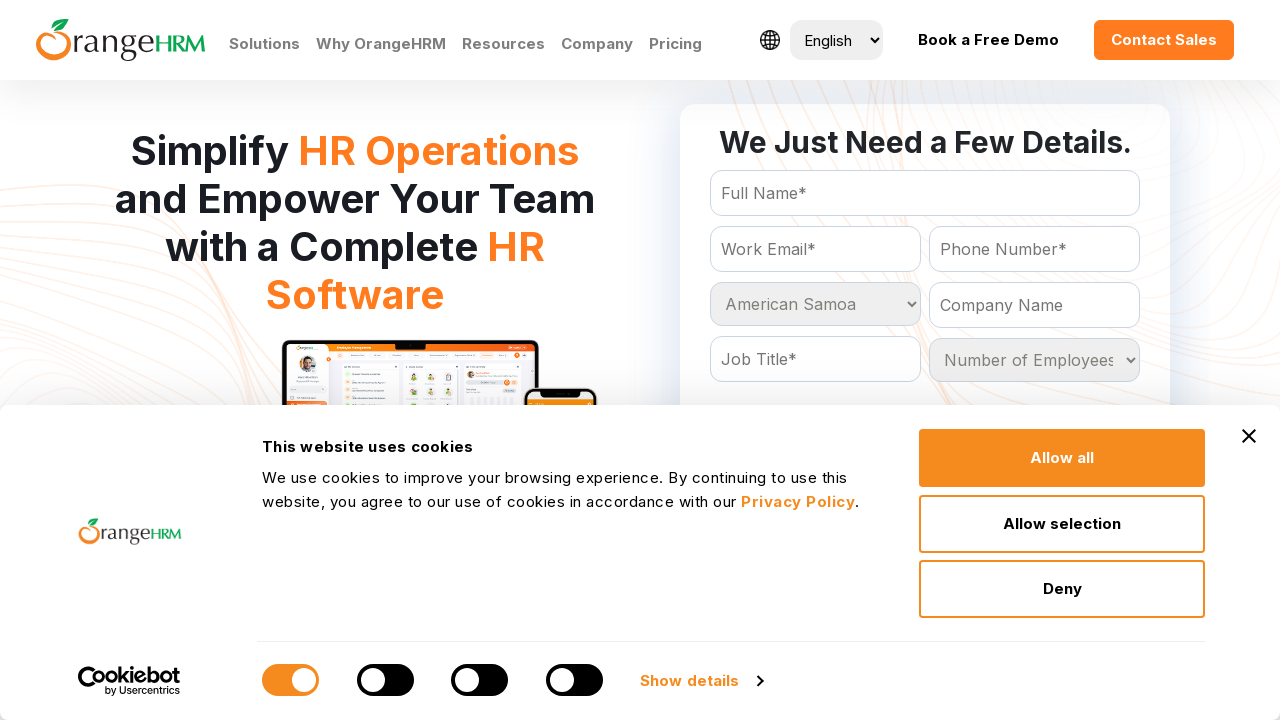

Selected country 'Brazil' by visible text from dropdown on #Form_getForm_Country
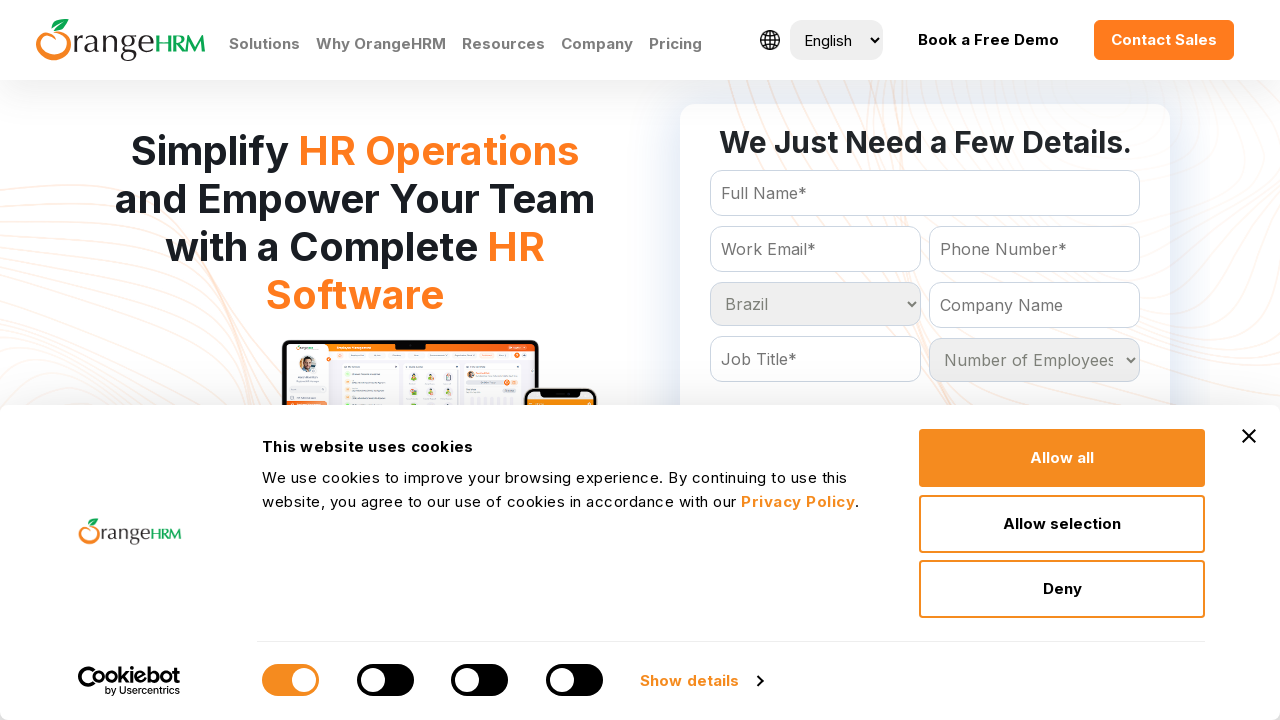

Selected country 'Afghanistan' by value attribute from dropdown on #Form_getForm_Country
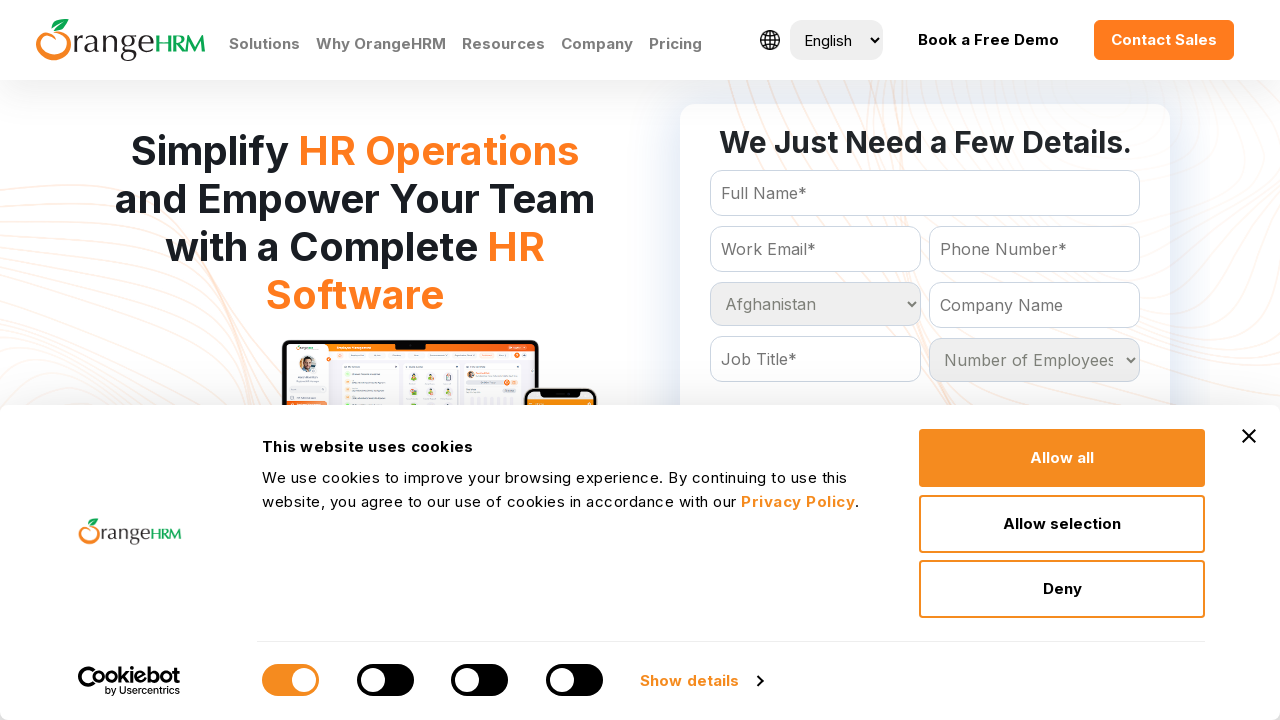

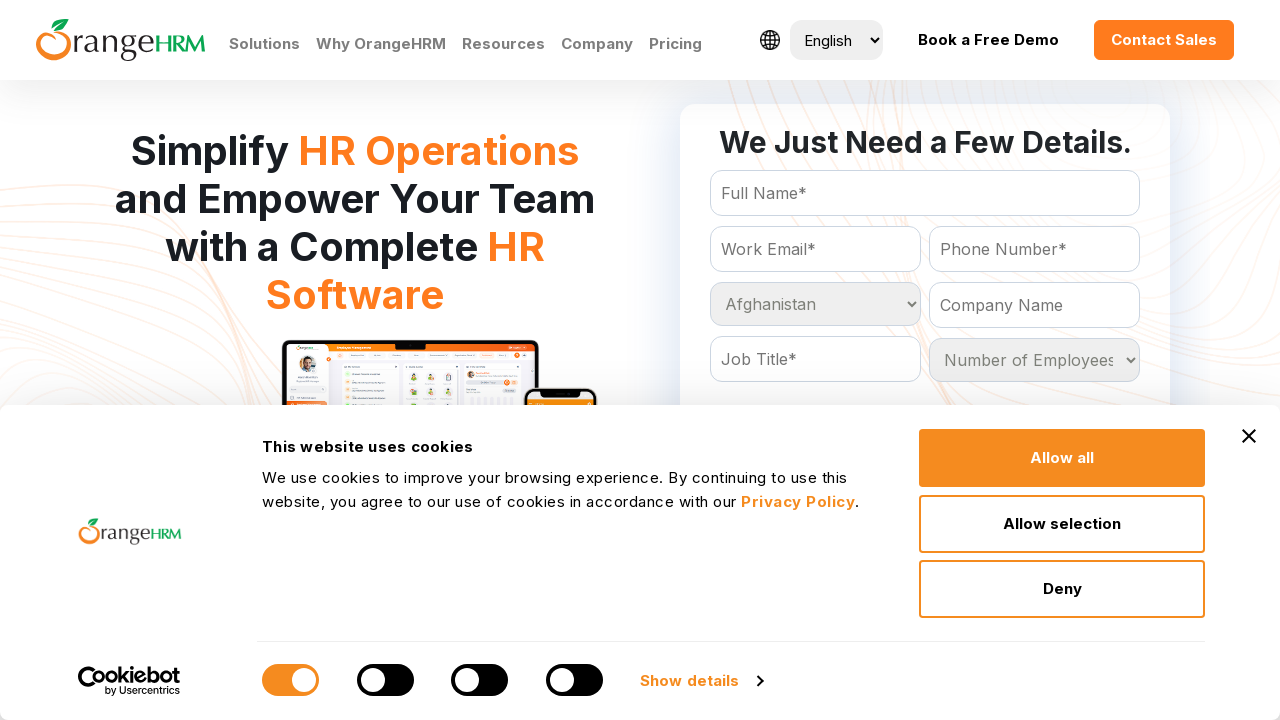